Tests dropdown selection functionality on a signup form by selecting a day value using three different methods: by index, by value, and by visible text.

Starting URL: https://is.rediff.com/signup/register

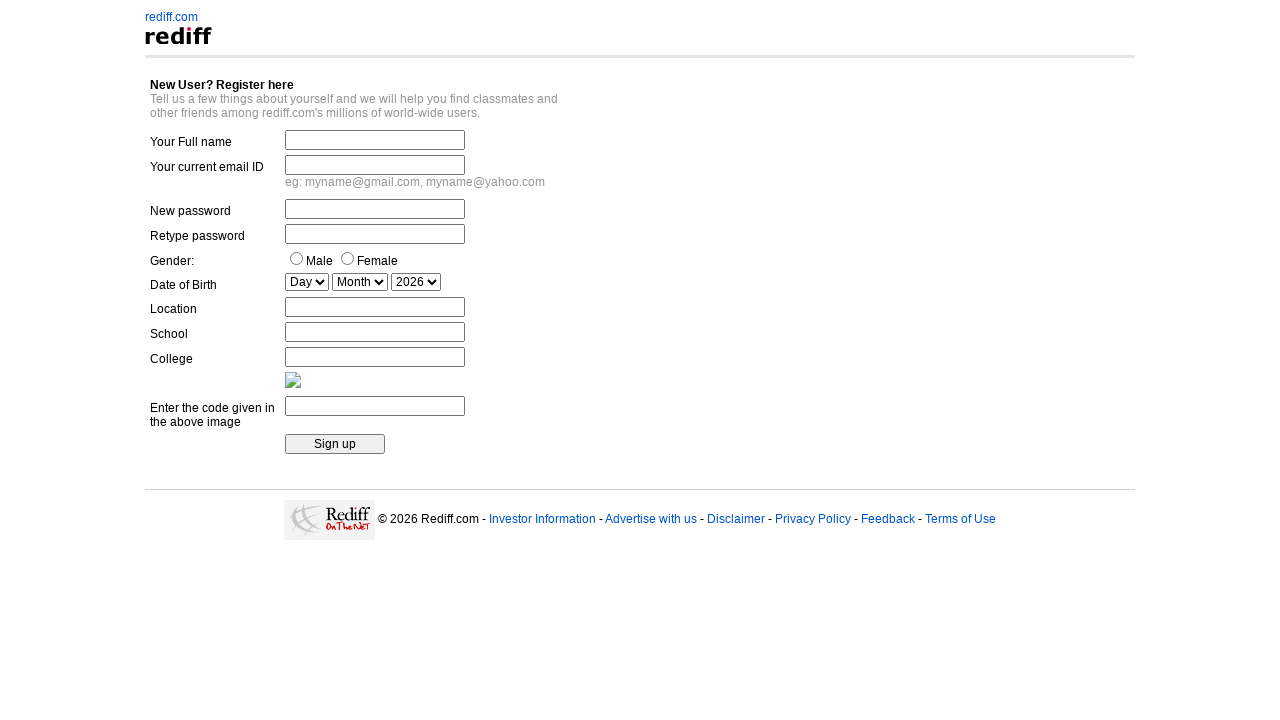

Selected day from dropdown by index 10 (11th option) on select[name='date_day']
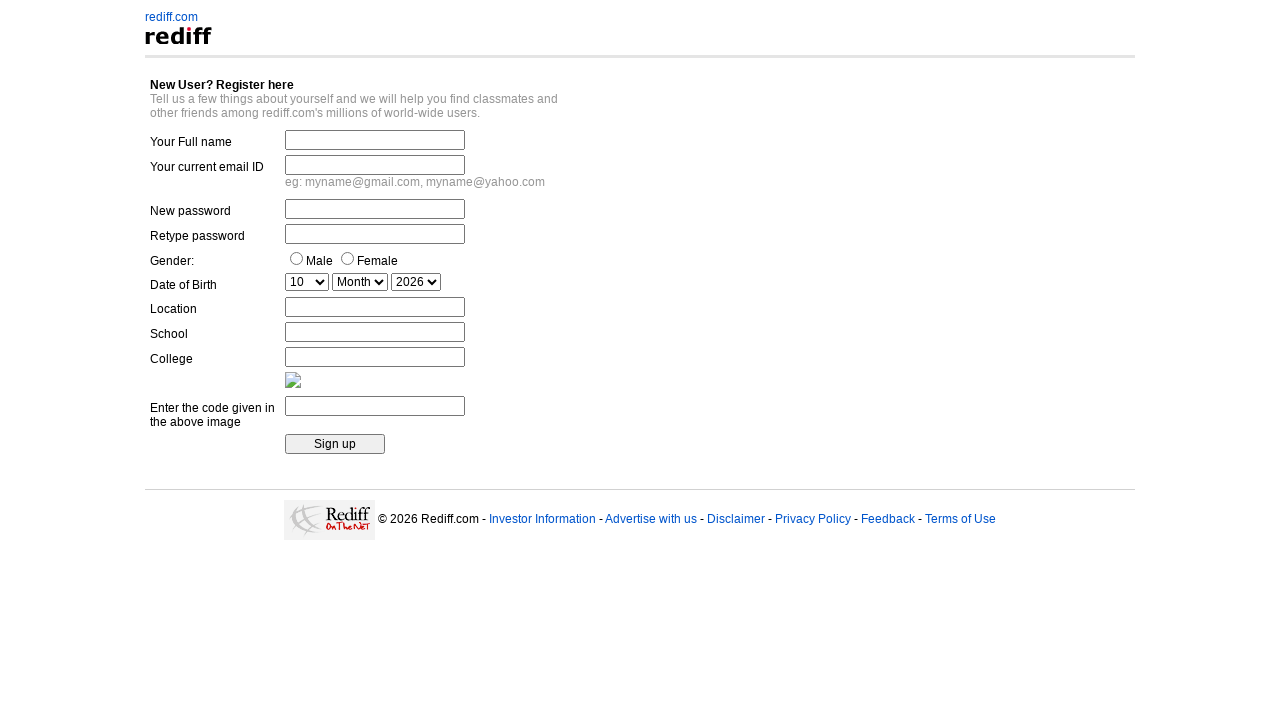

Waited 1000ms
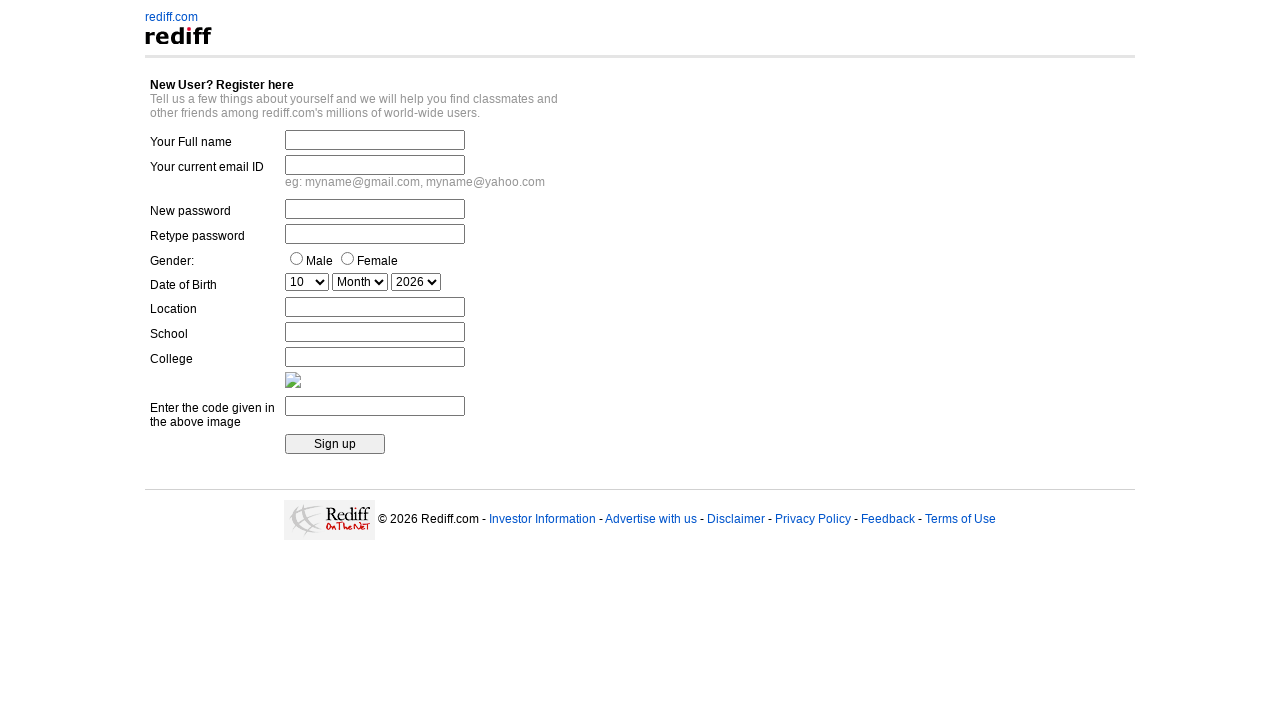

Selected day from dropdown by value '15' on select[name='date_day']
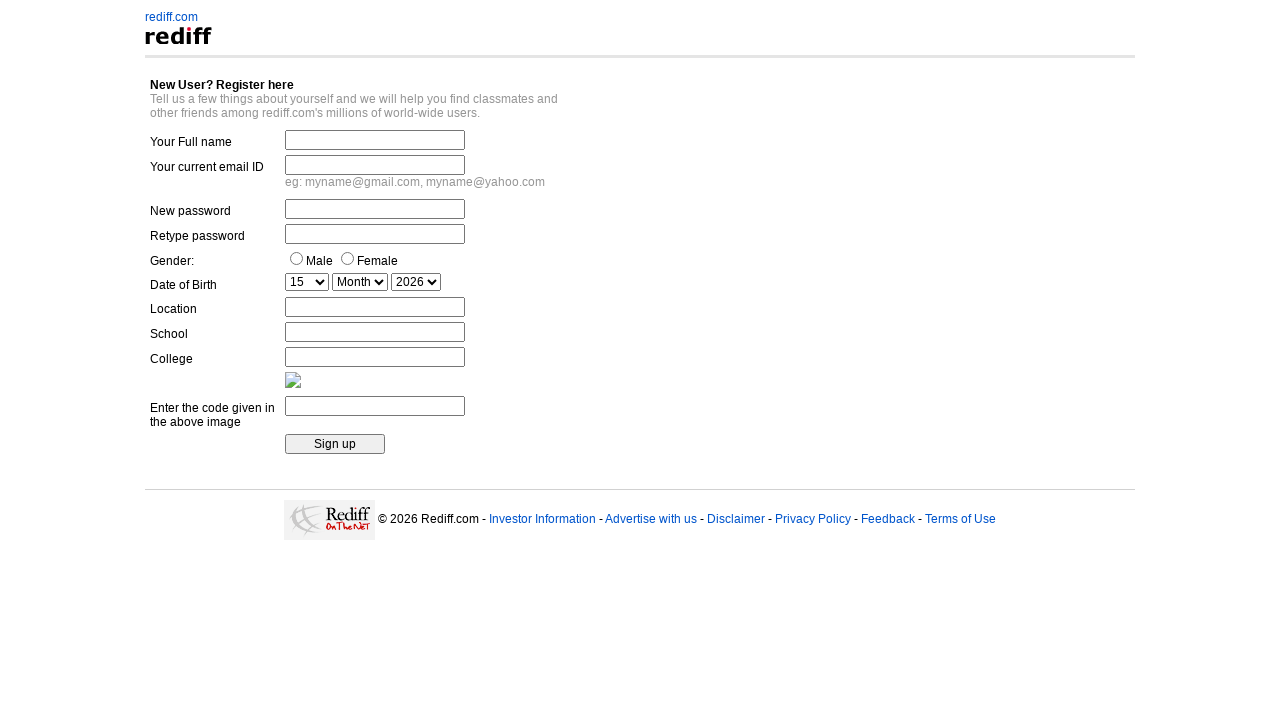

Waited 1000ms
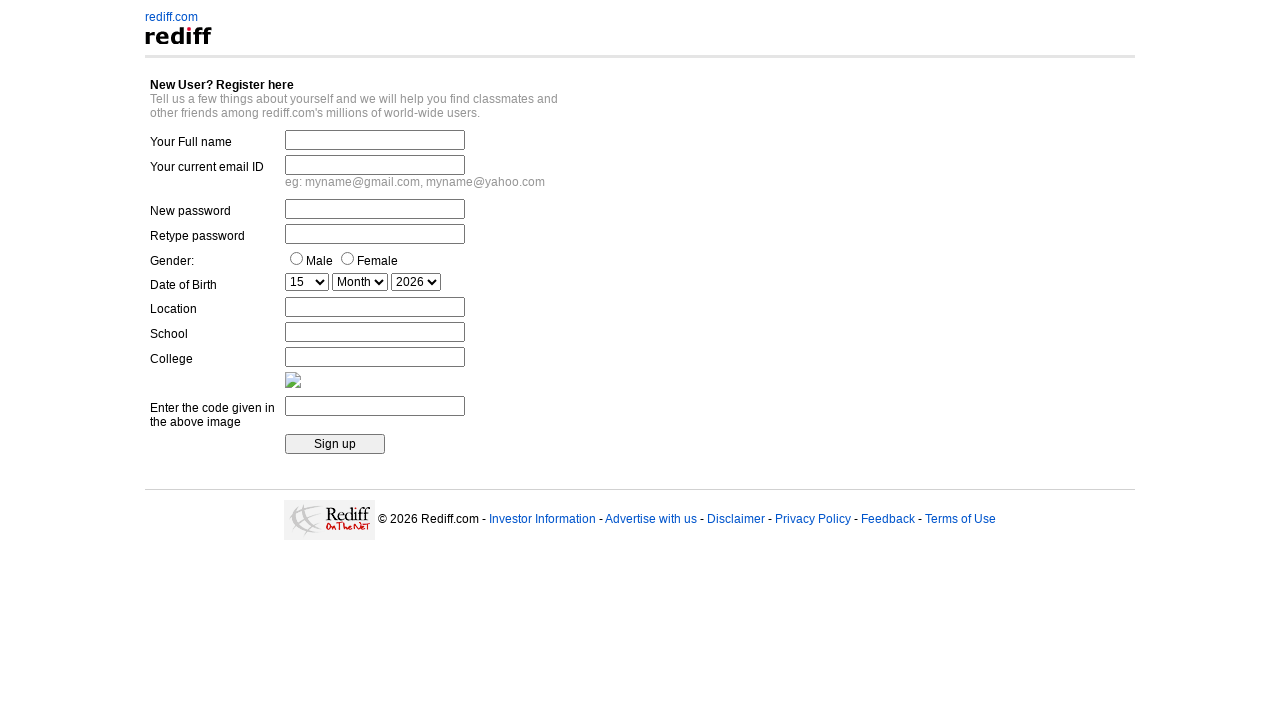

Selected day from dropdown by visible text '15' on select[name='date_day']
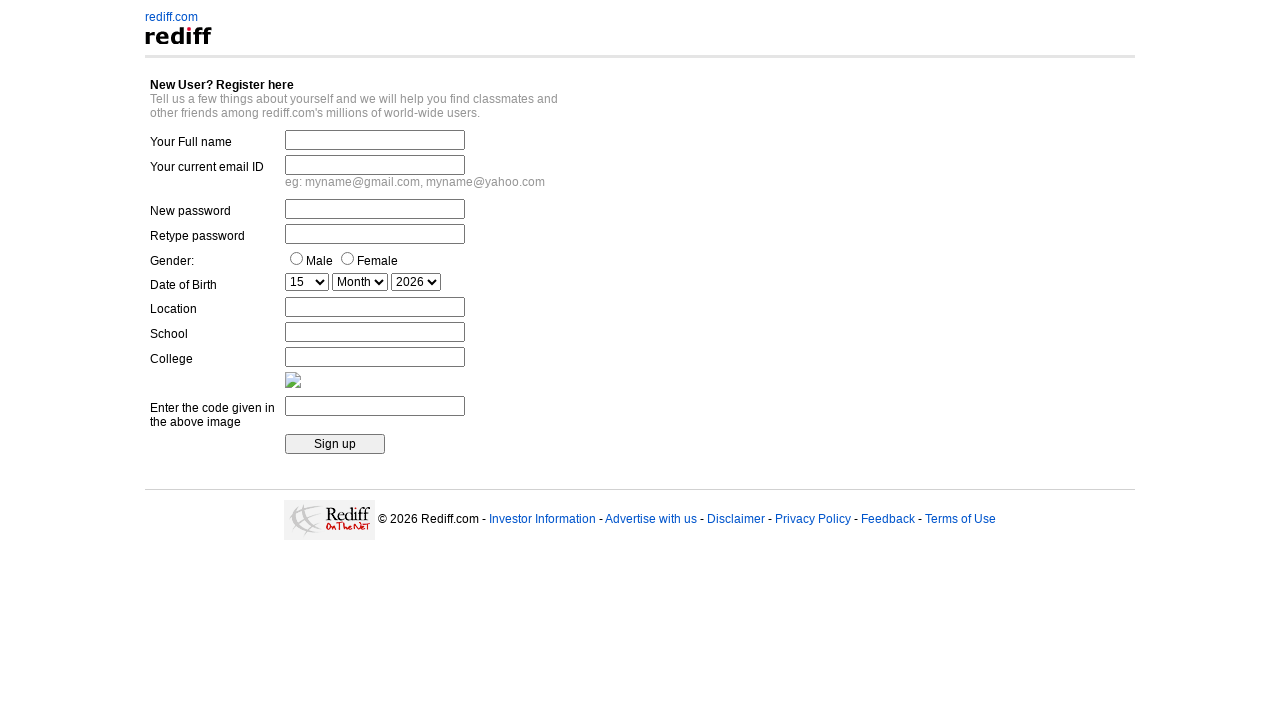

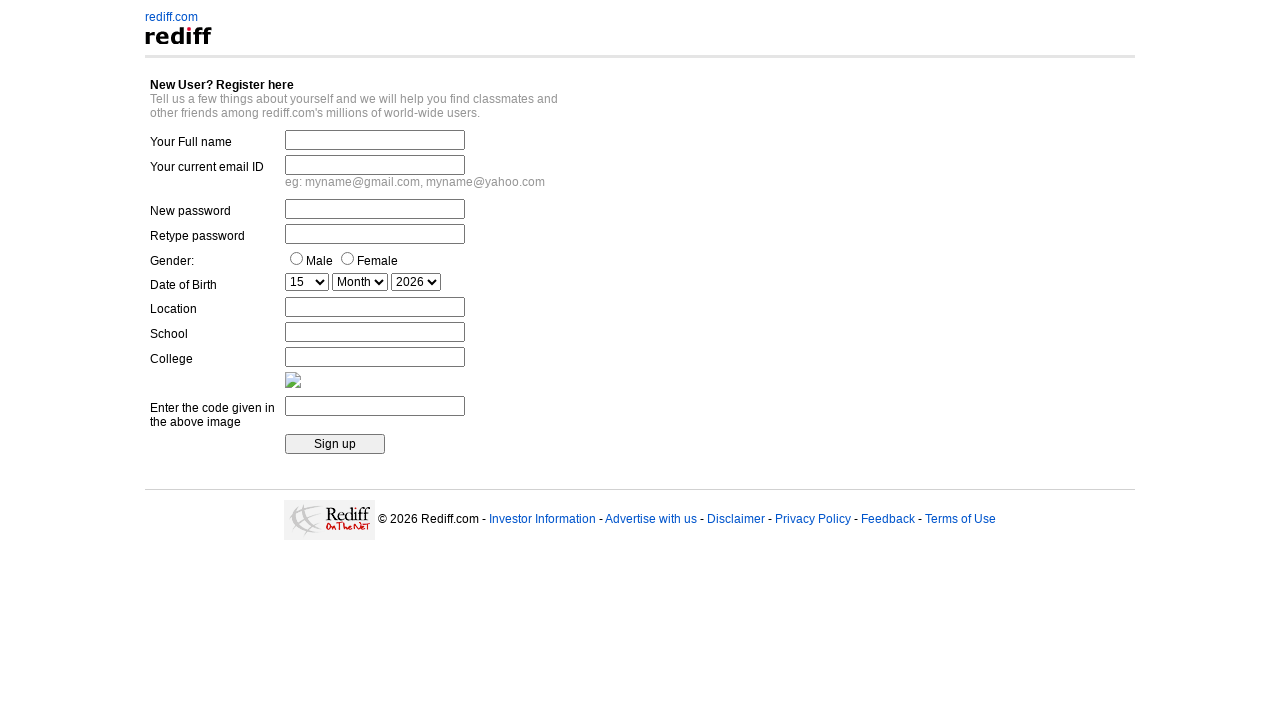